Tests JavaScript confirmation alert handling by clicking a button to trigger an alert, accepting the confirmation dialog, and verifying the result text is displayed on the page.

Starting URL: https://training-support.net/webelements/alerts

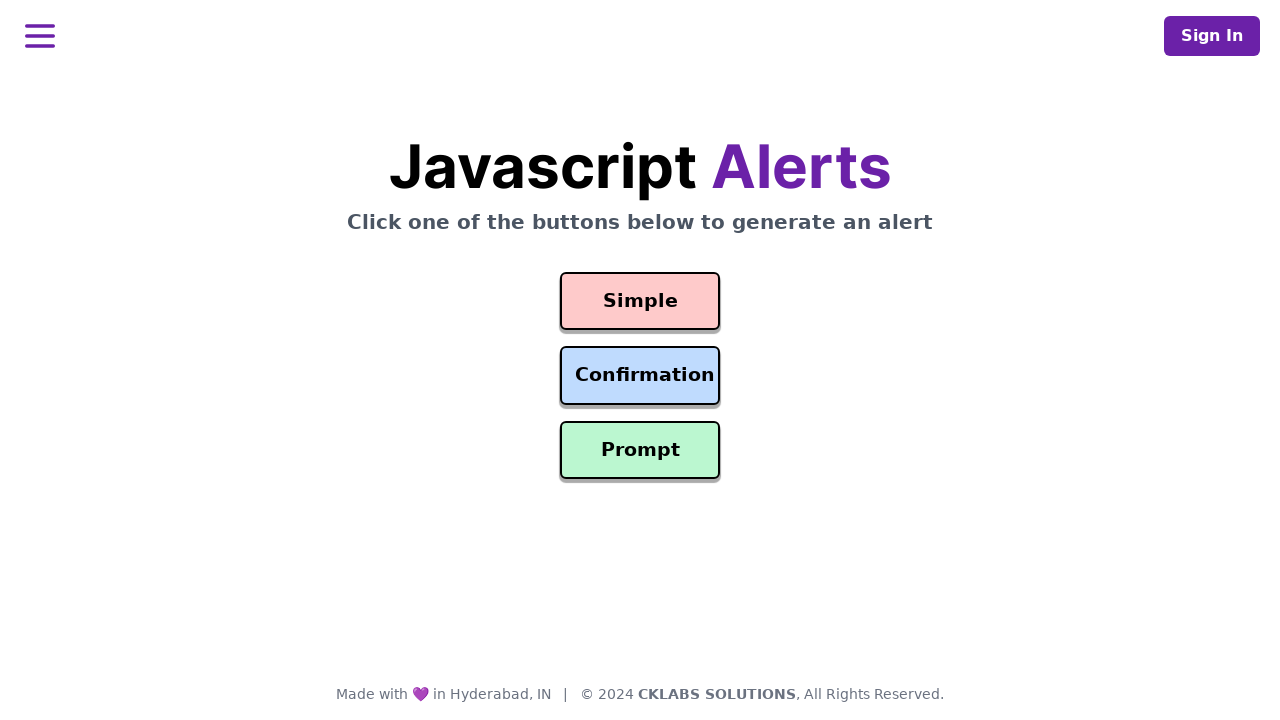

Clicked confirmation alert button at (640, 376) on #confirmation
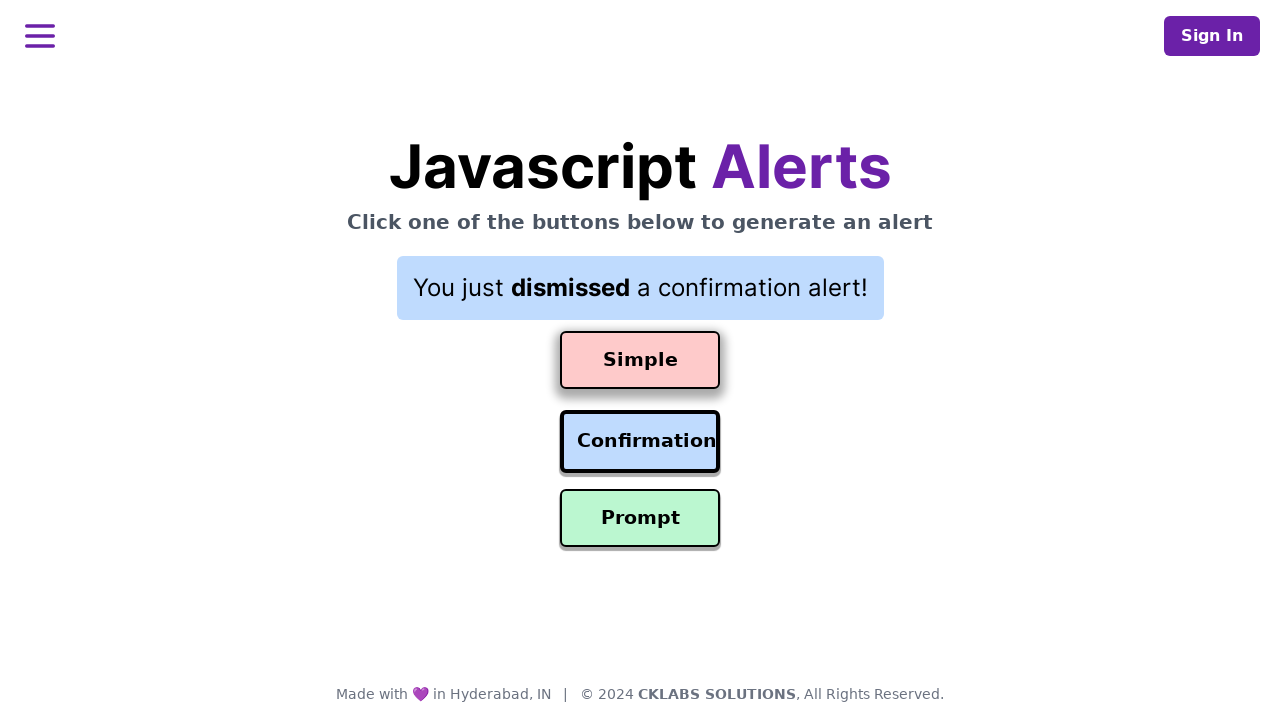

Set up dialog handler to accept confirmation
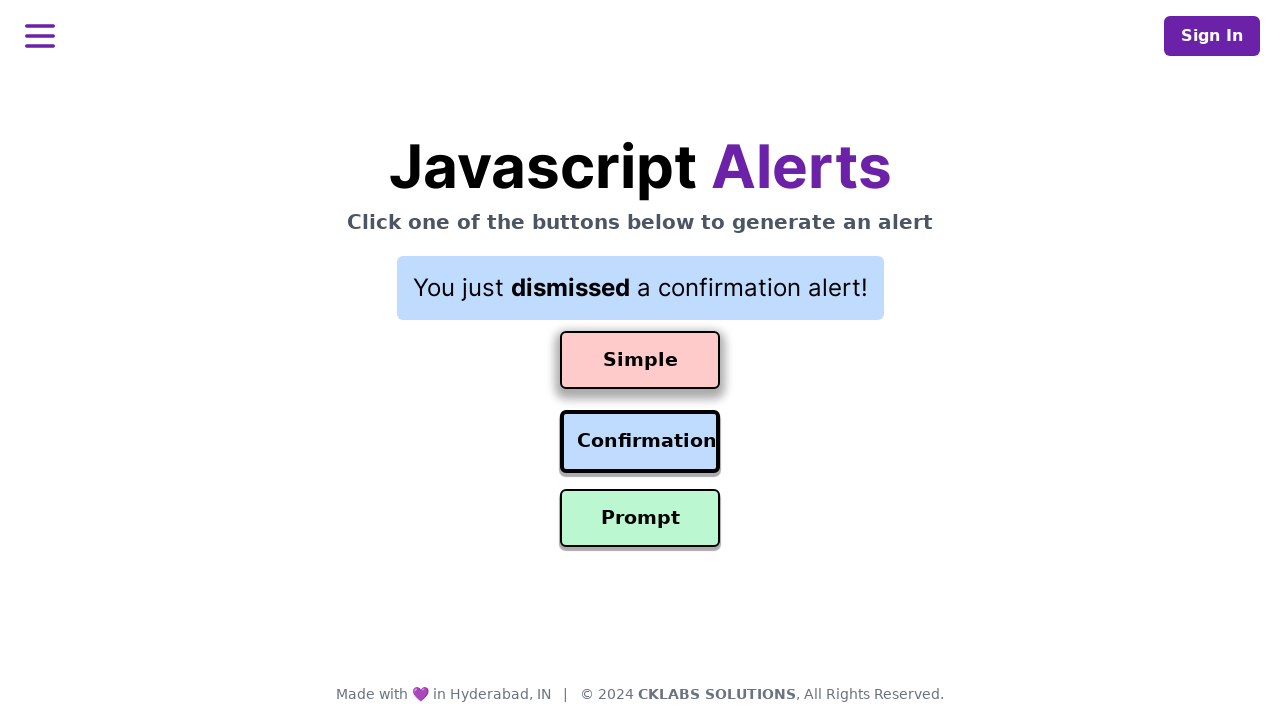

Result element loaded after accepting confirmation
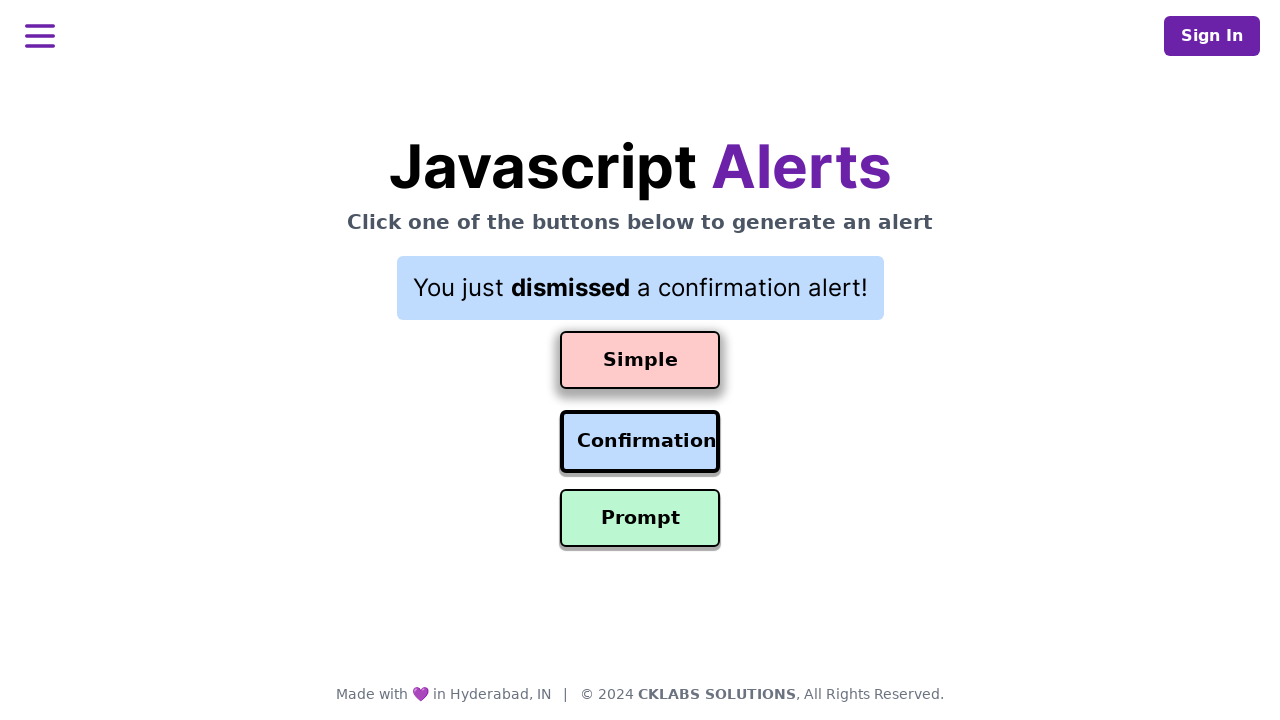

Re-clicked confirmation alert button at (640, 442) on #confirmation
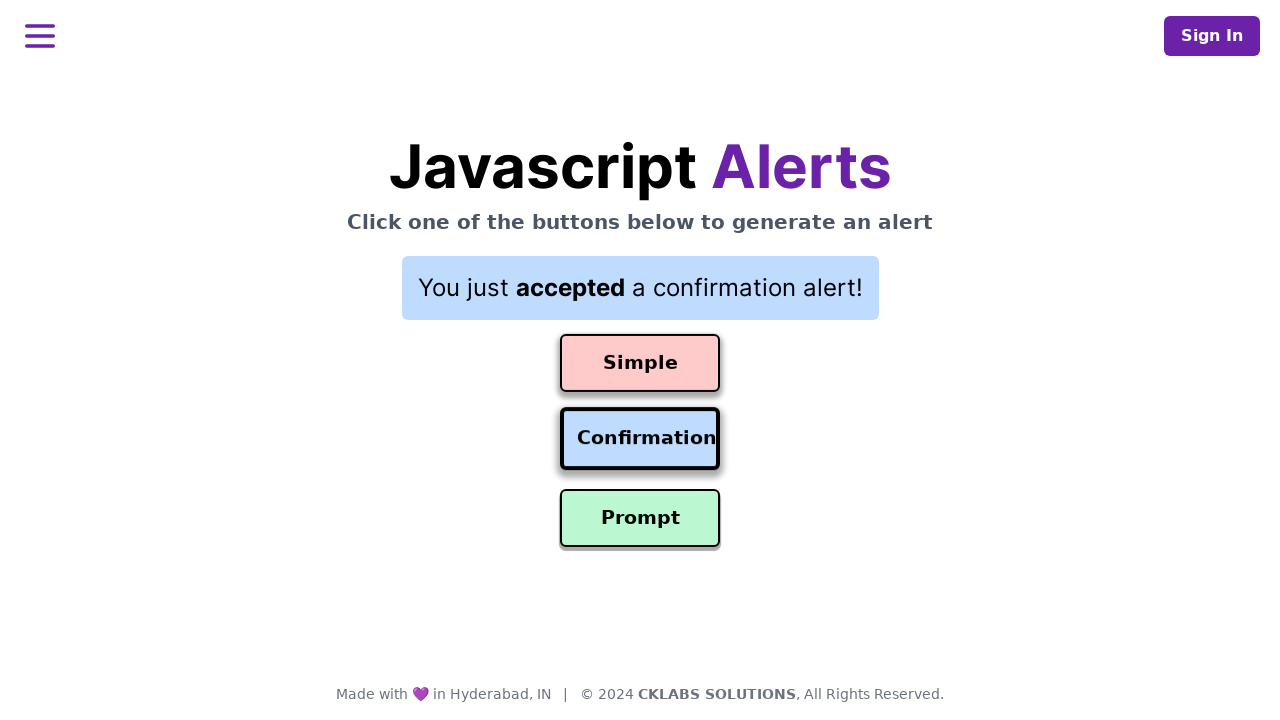

Result element confirmed to be present on page
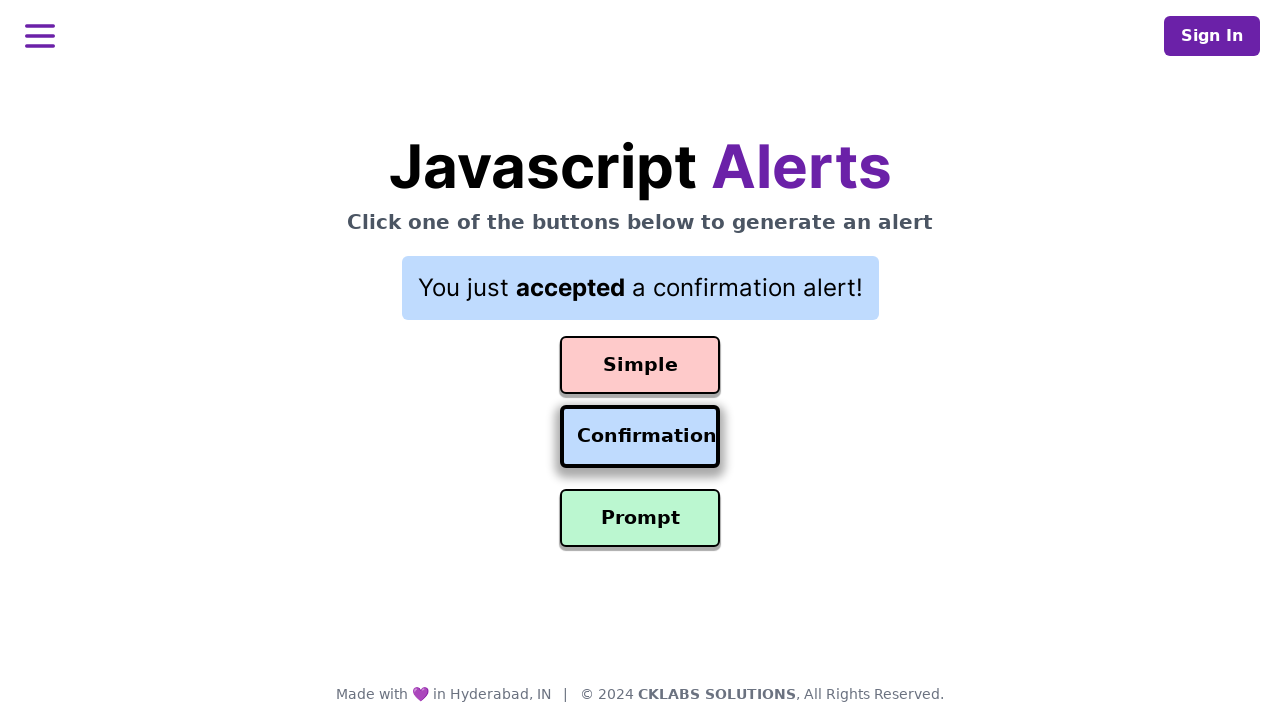

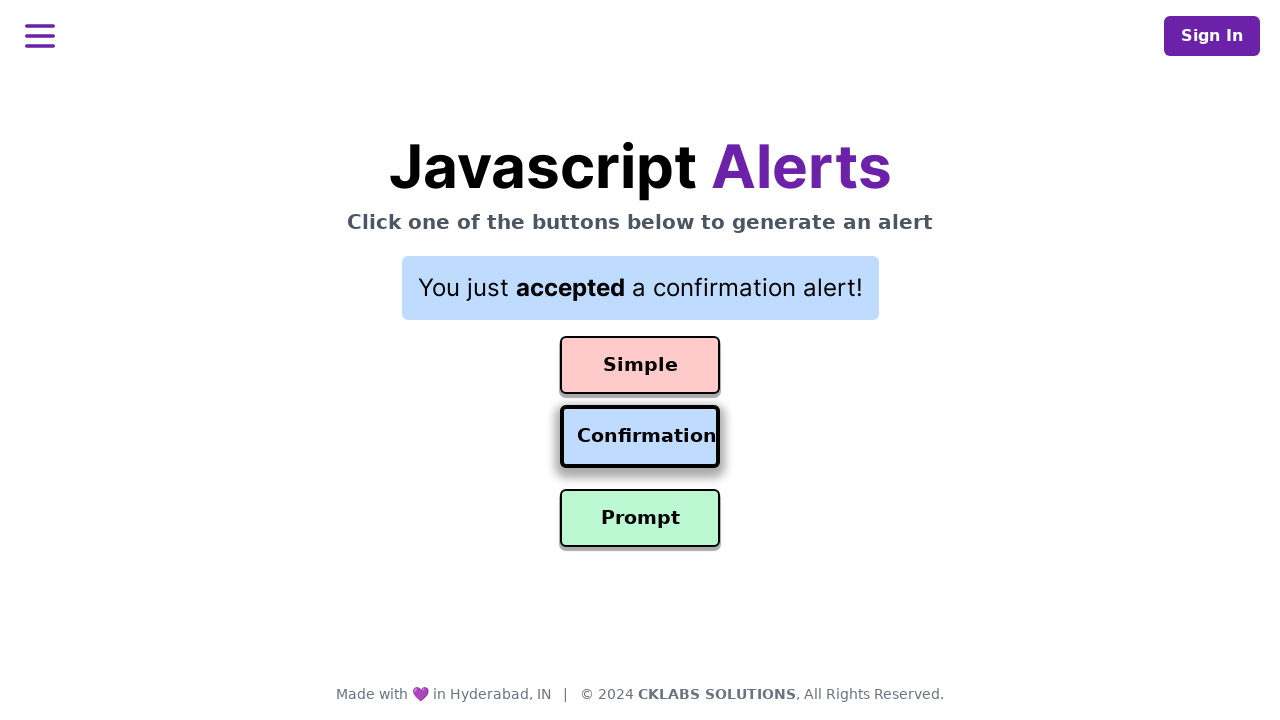